Tests that the Test Automation University homepage loads correctly by verifying the page title matches the expected value.

Starting URL: https://testautomationu.applitools.com/

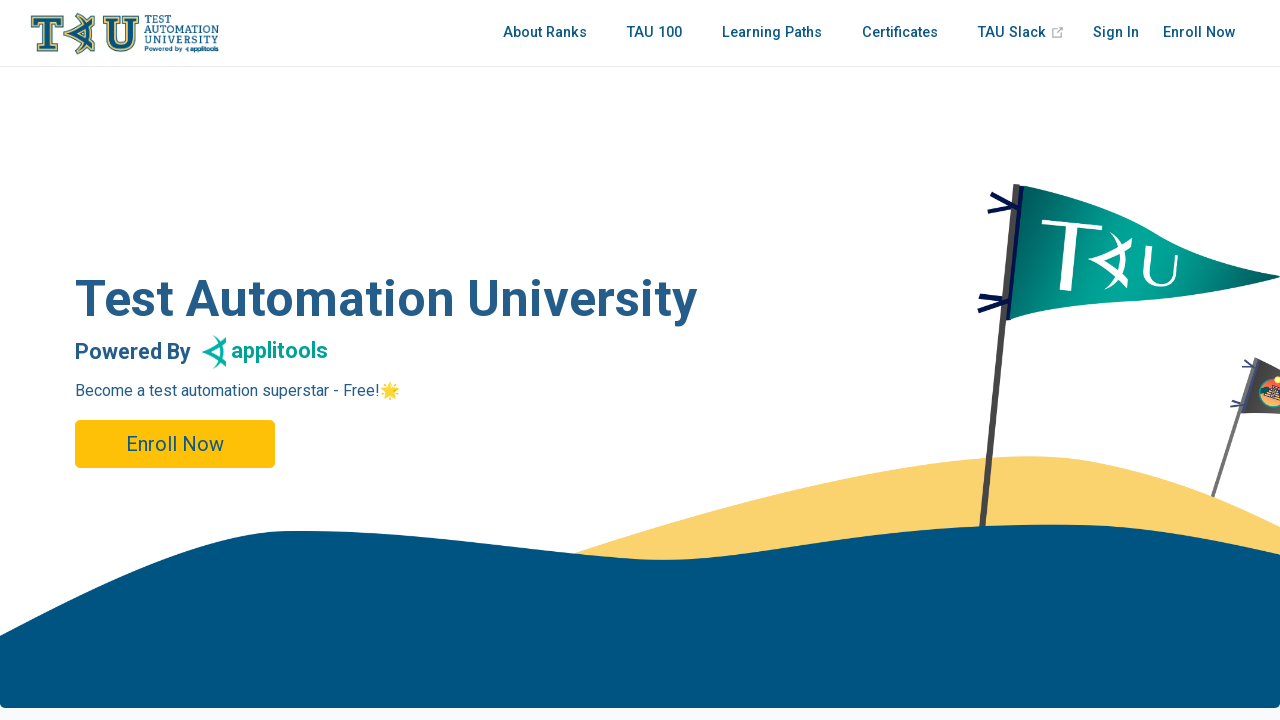

Set viewport size to 1920x1080
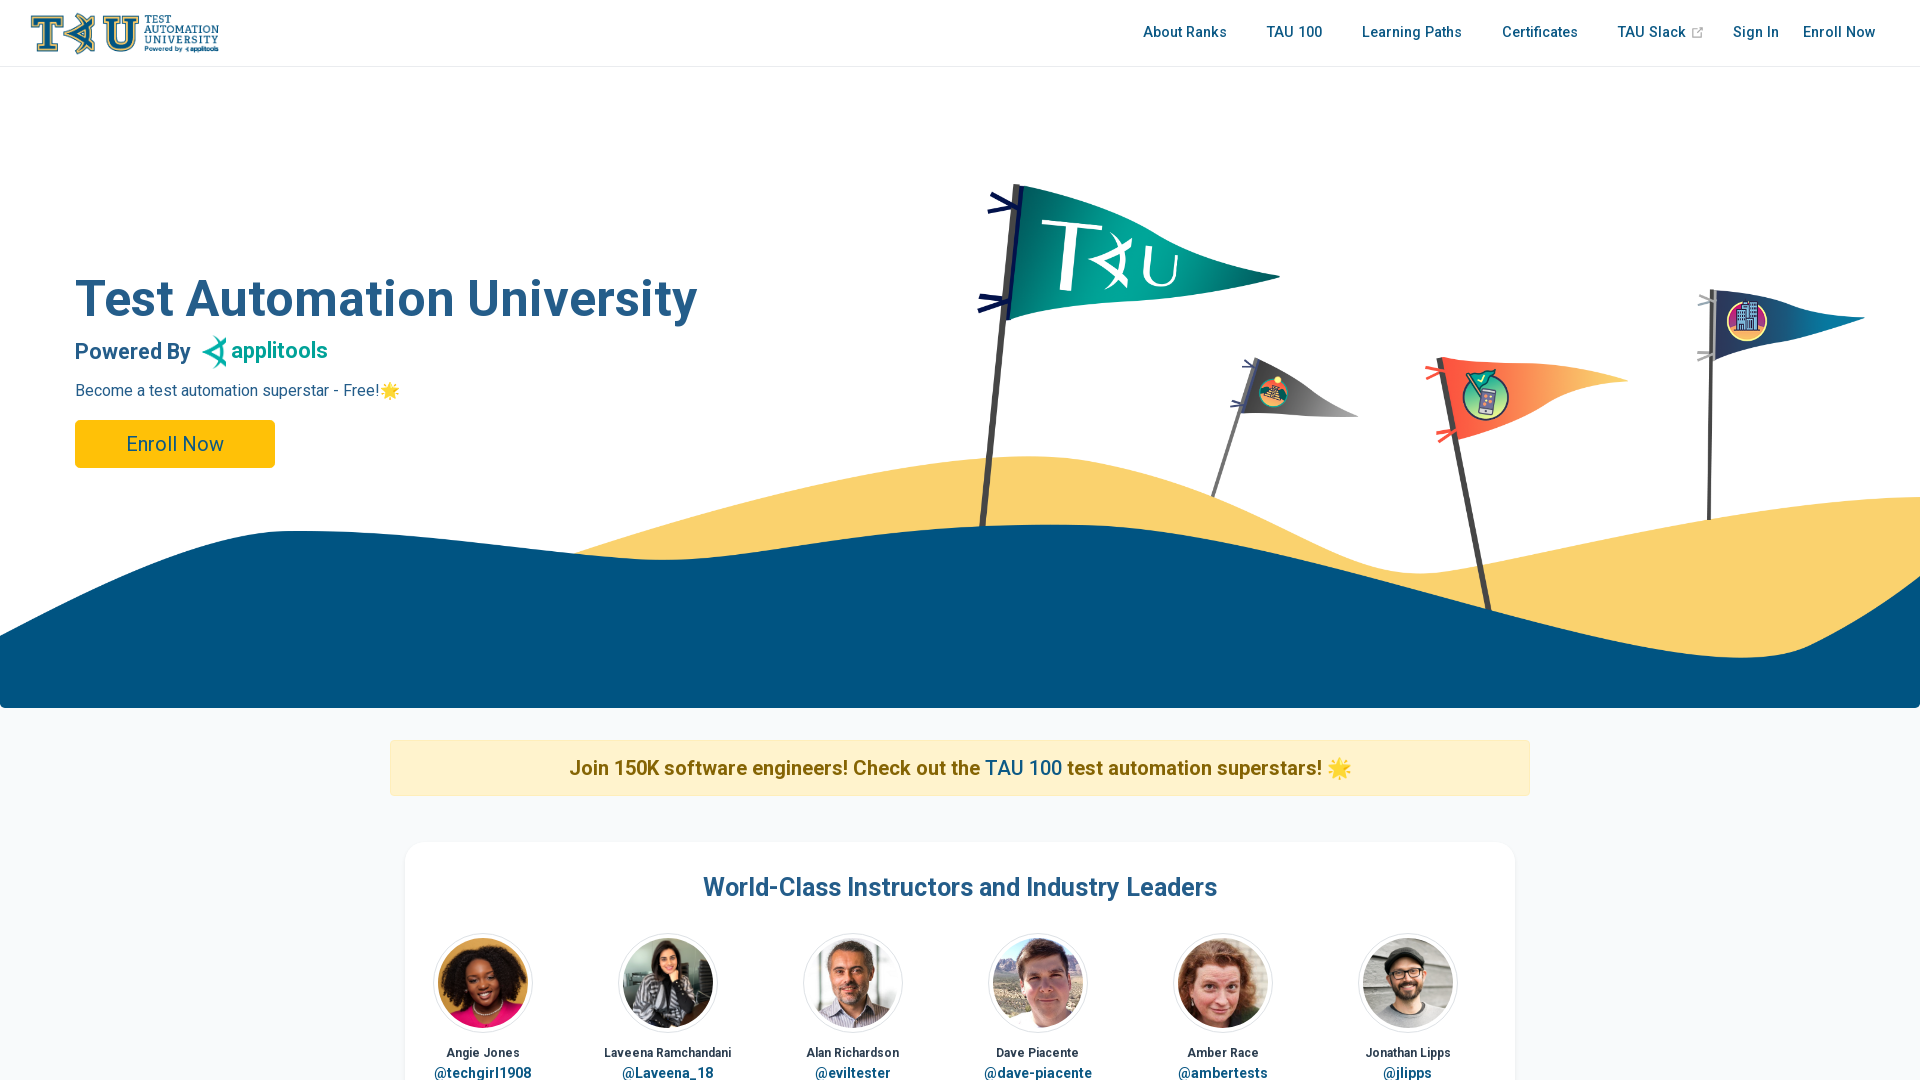

Retrieved page title
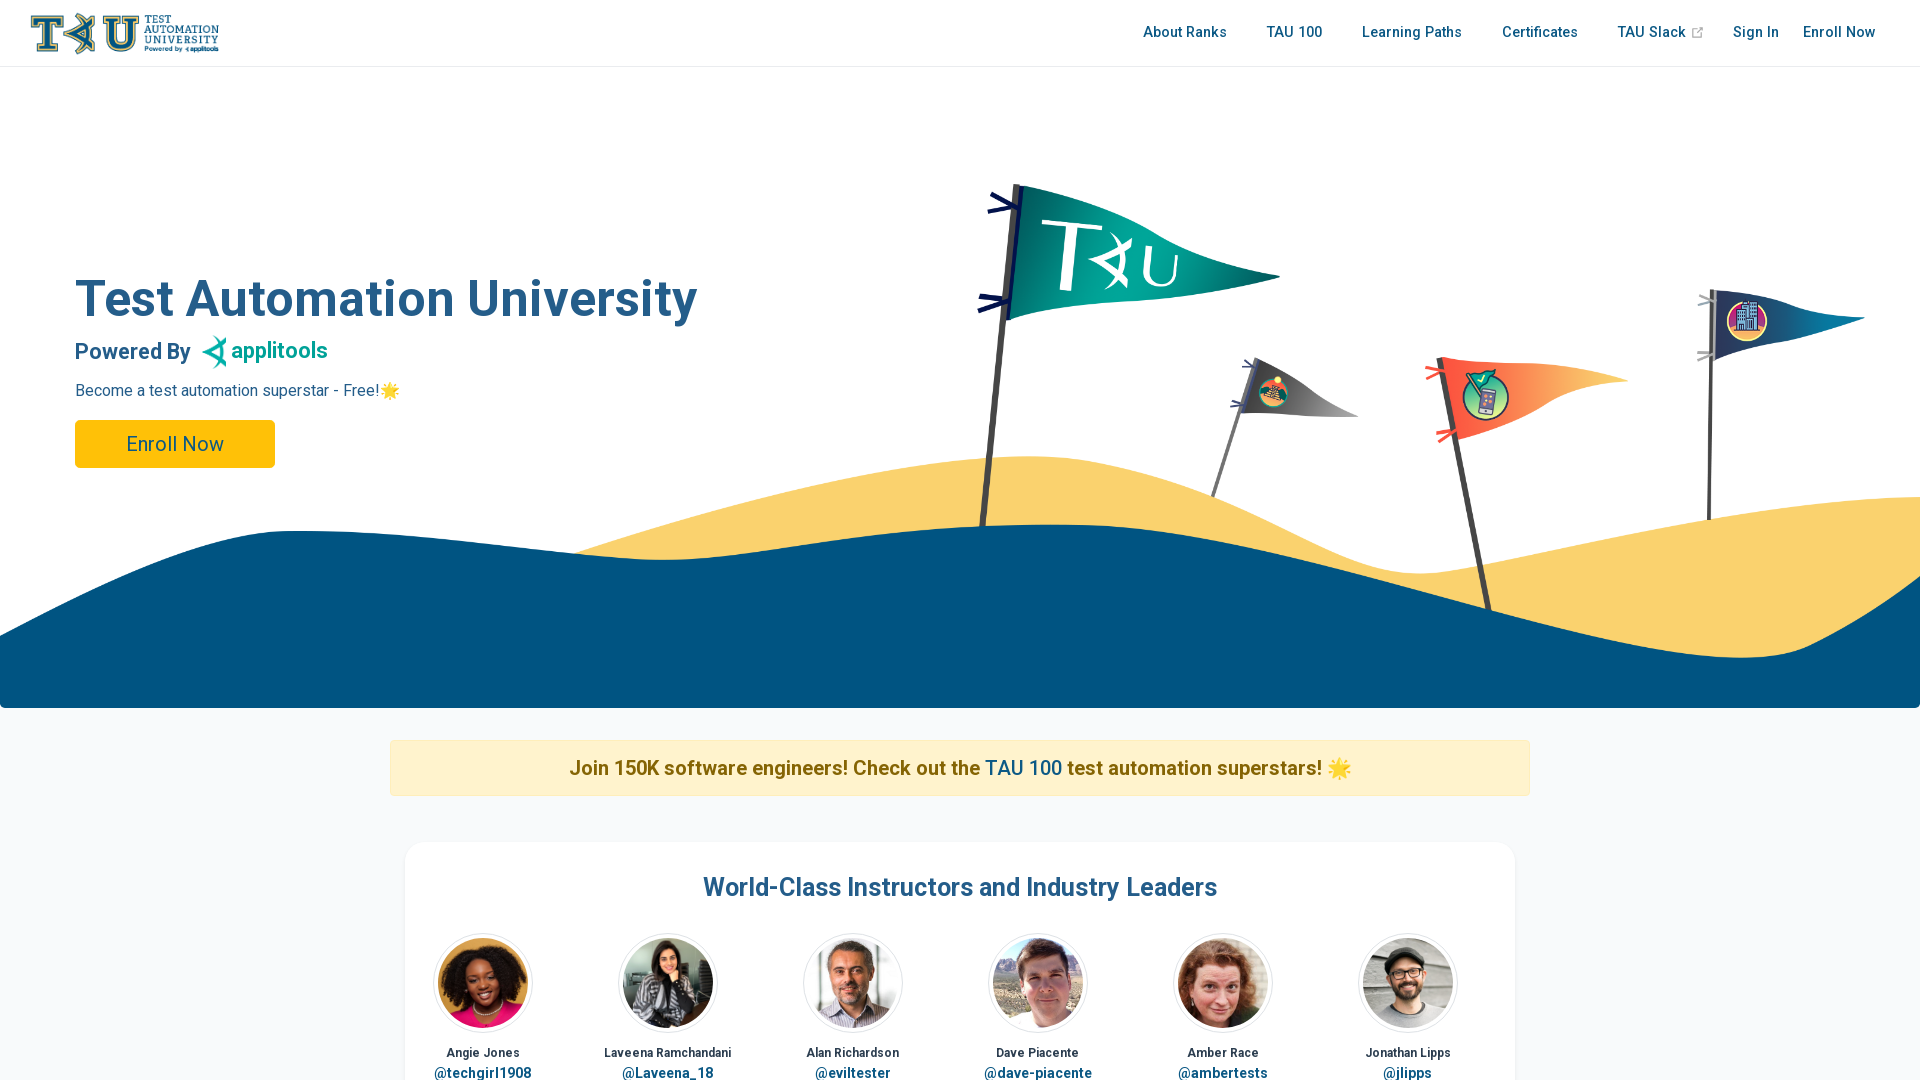

Verified page title matches expected value 'Test Automation University | Applitools'
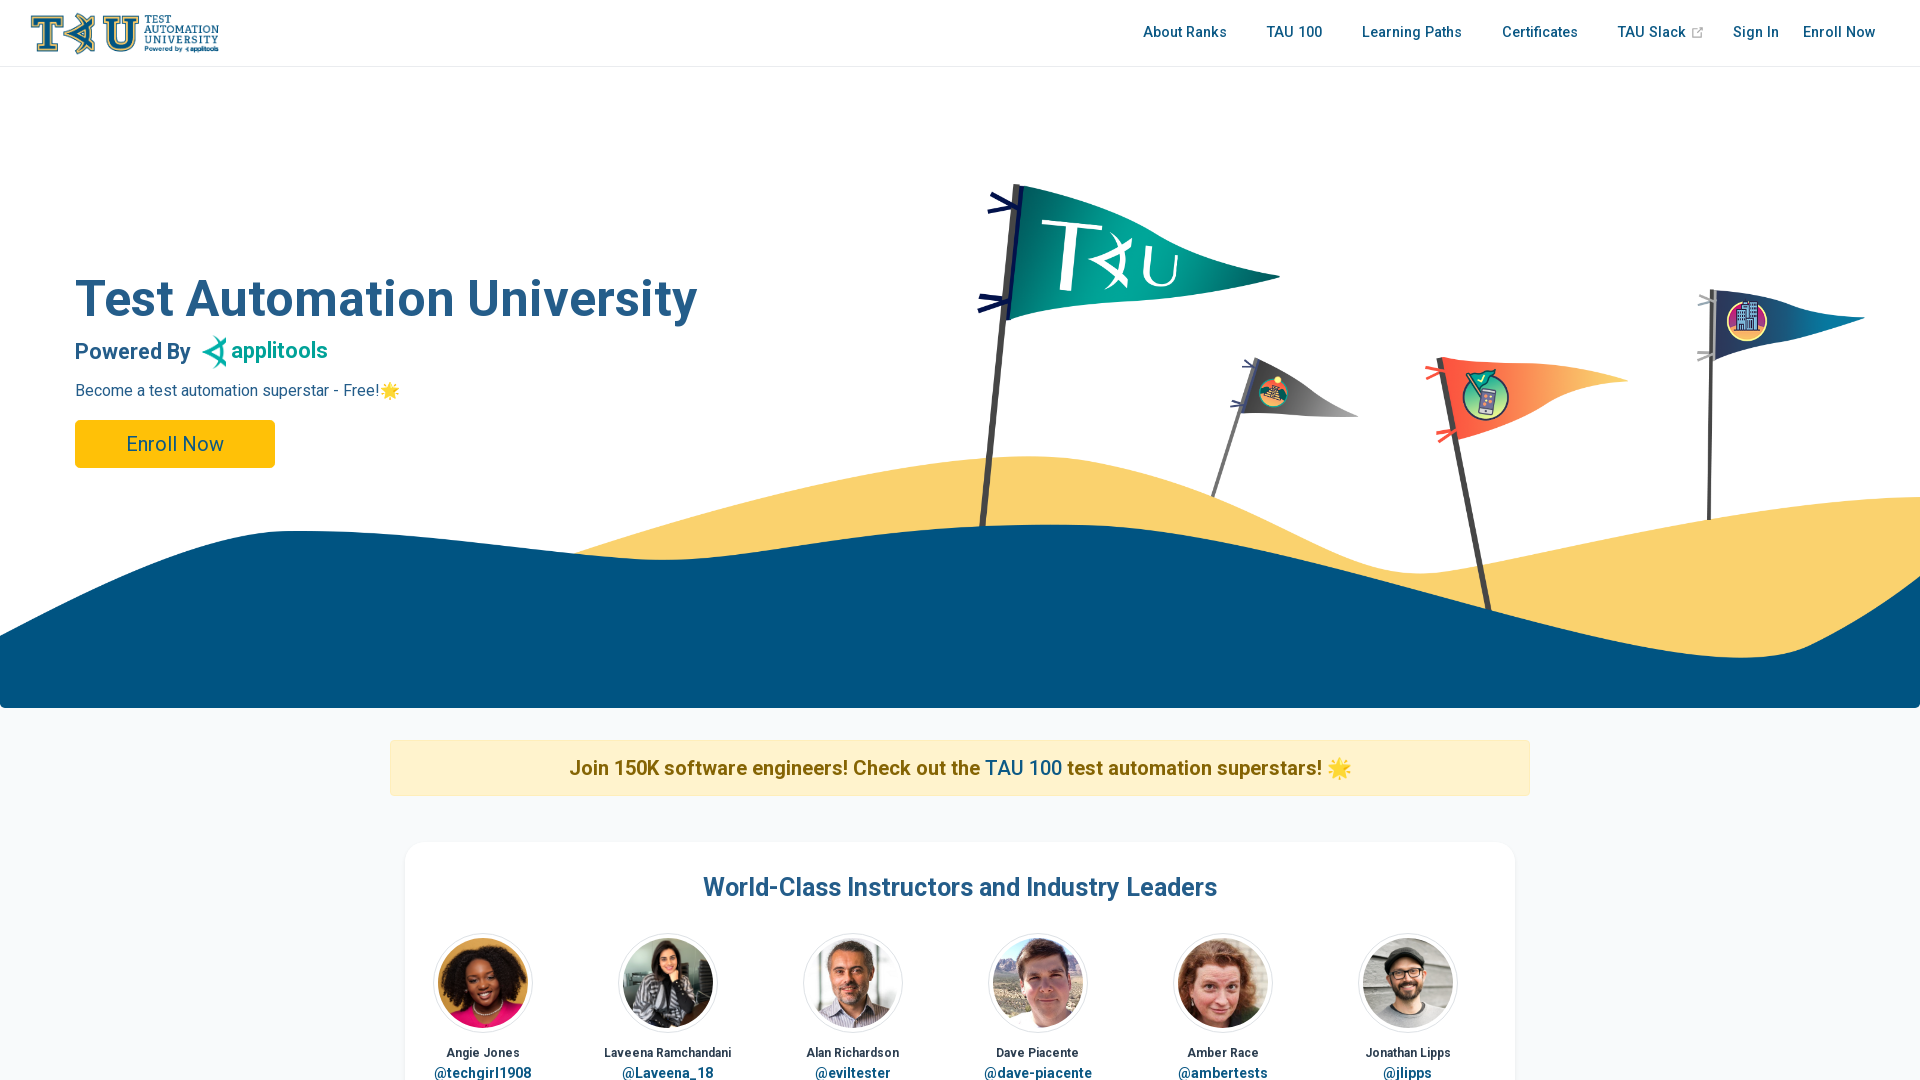

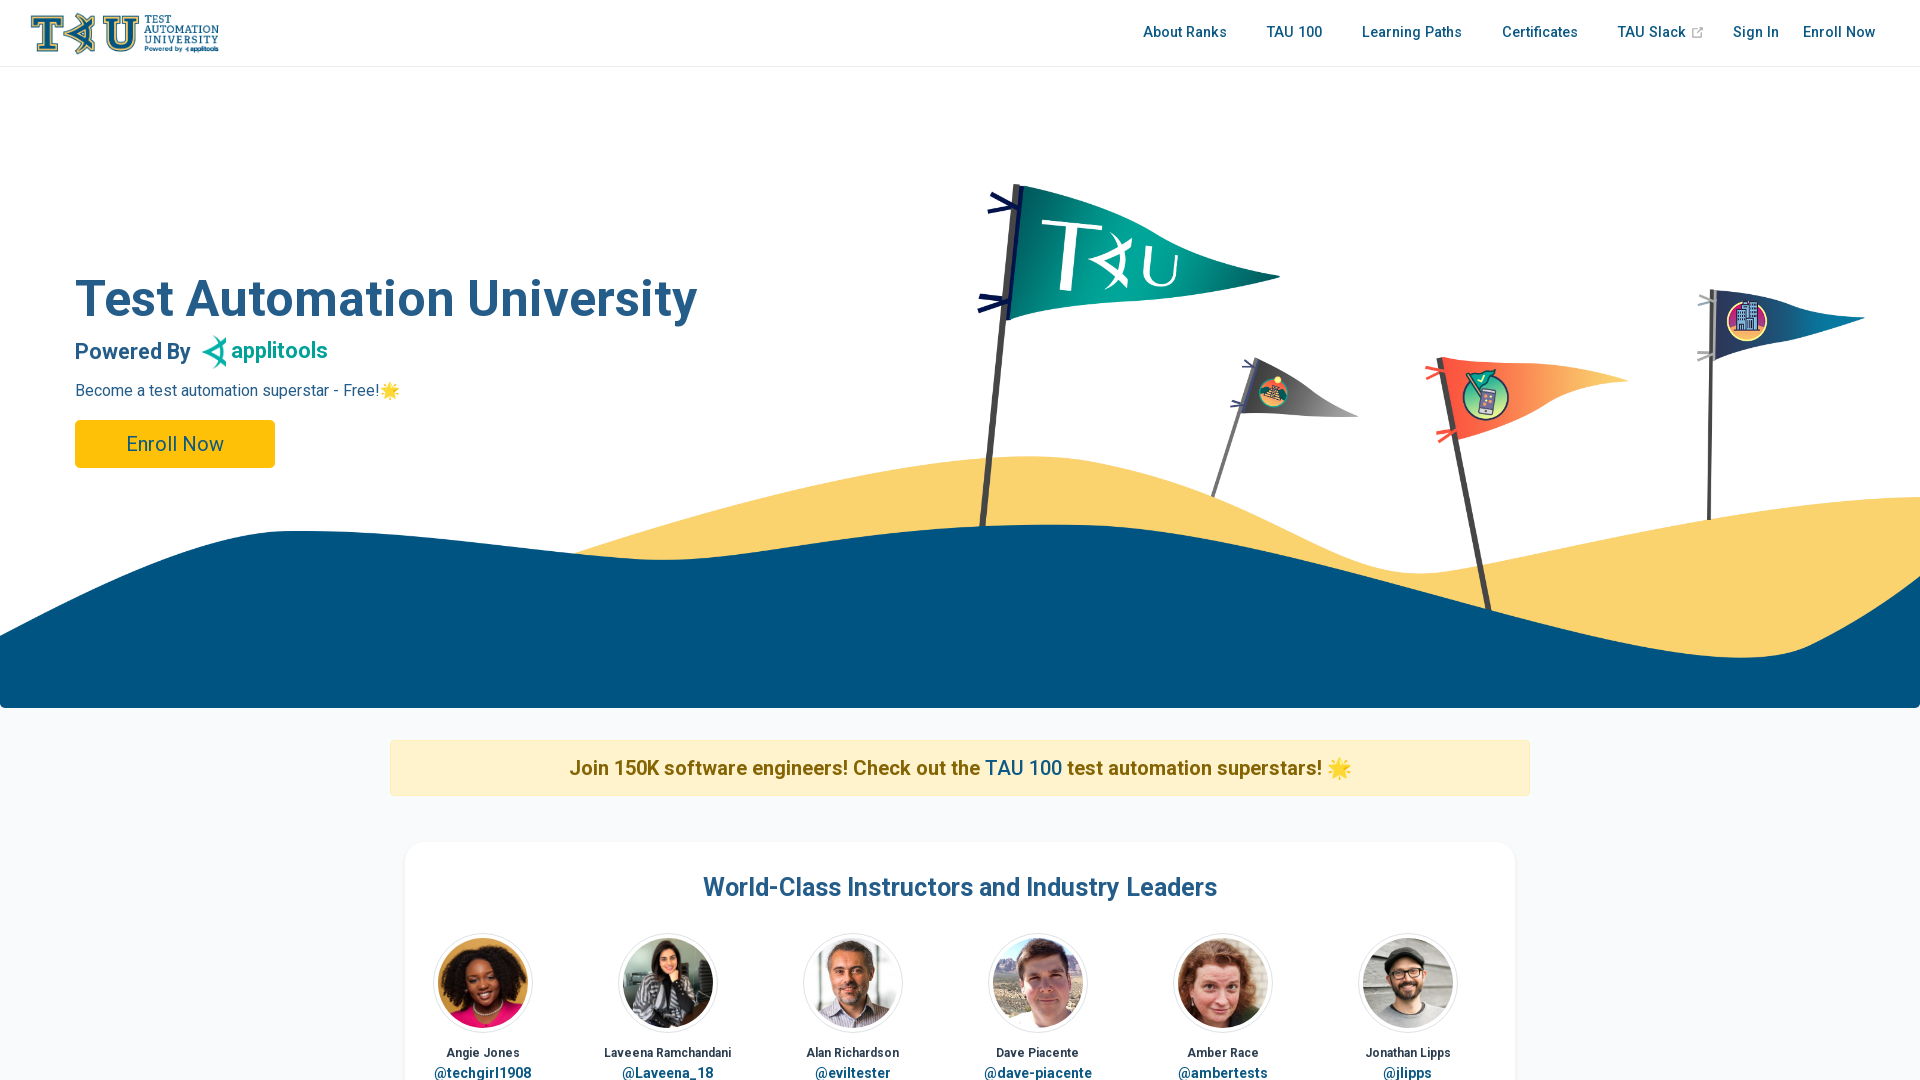